Tests responsive design by checking page visibility across desktop, tablet, and mobile viewport sizes

Starting URL: https://example.com

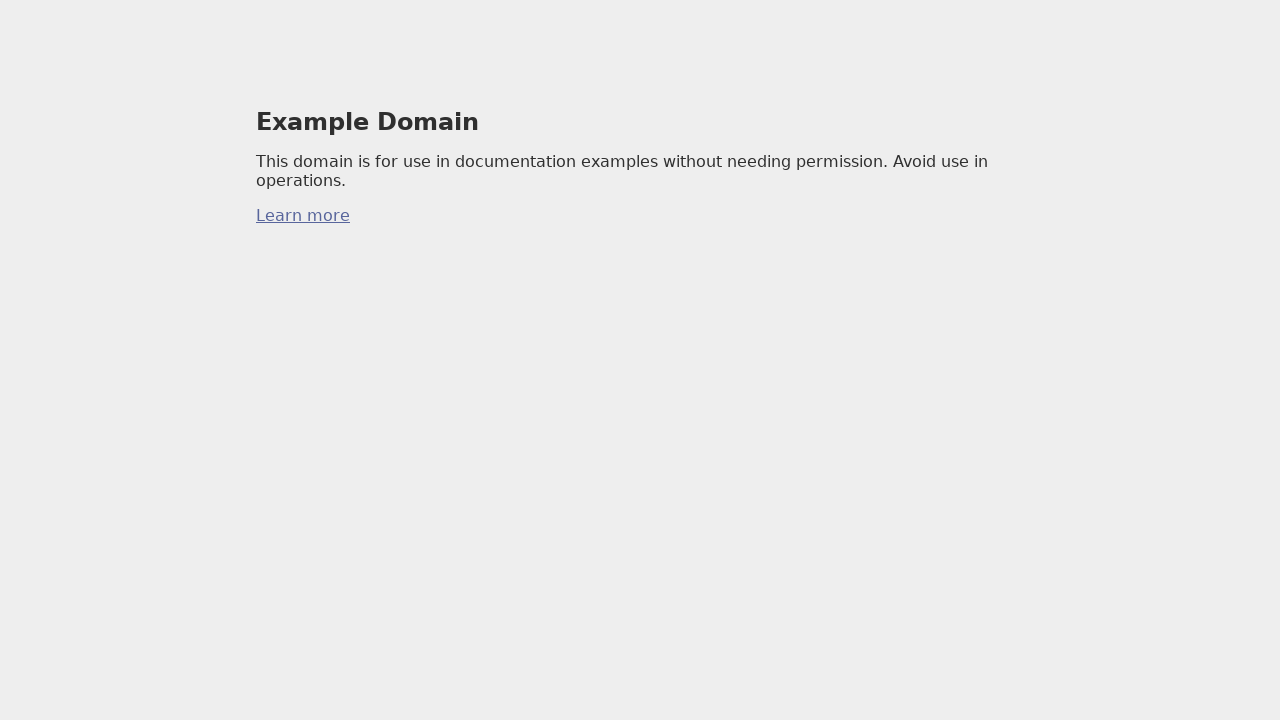

Set viewport to desktop size (1200x800)
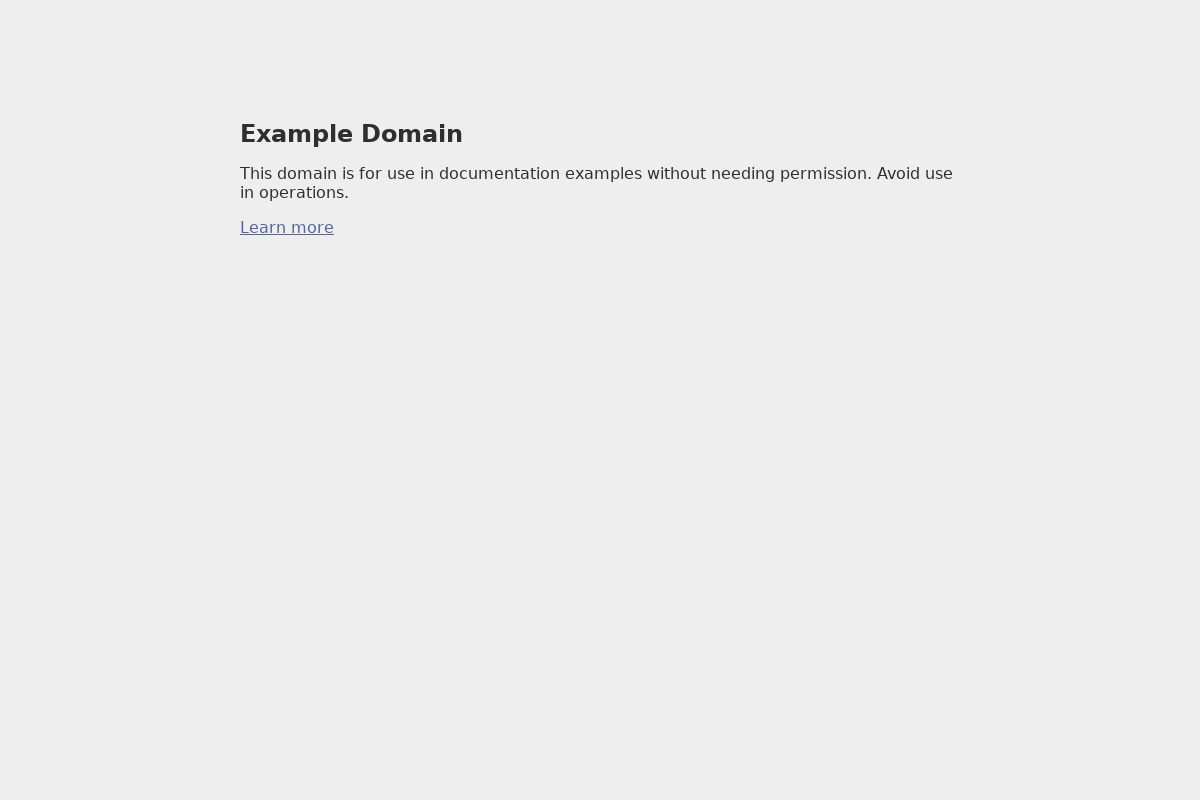

Body element visible on desktop view
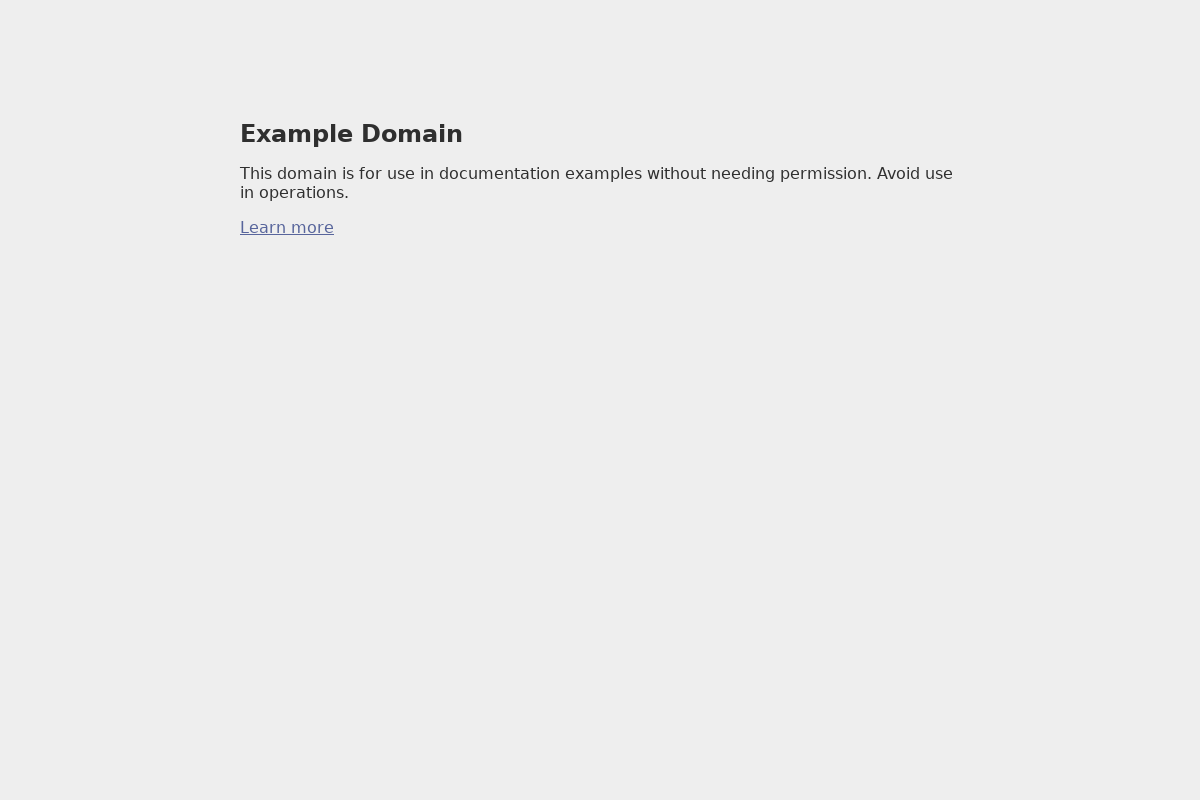

Set viewport to tablet size (768x1024)
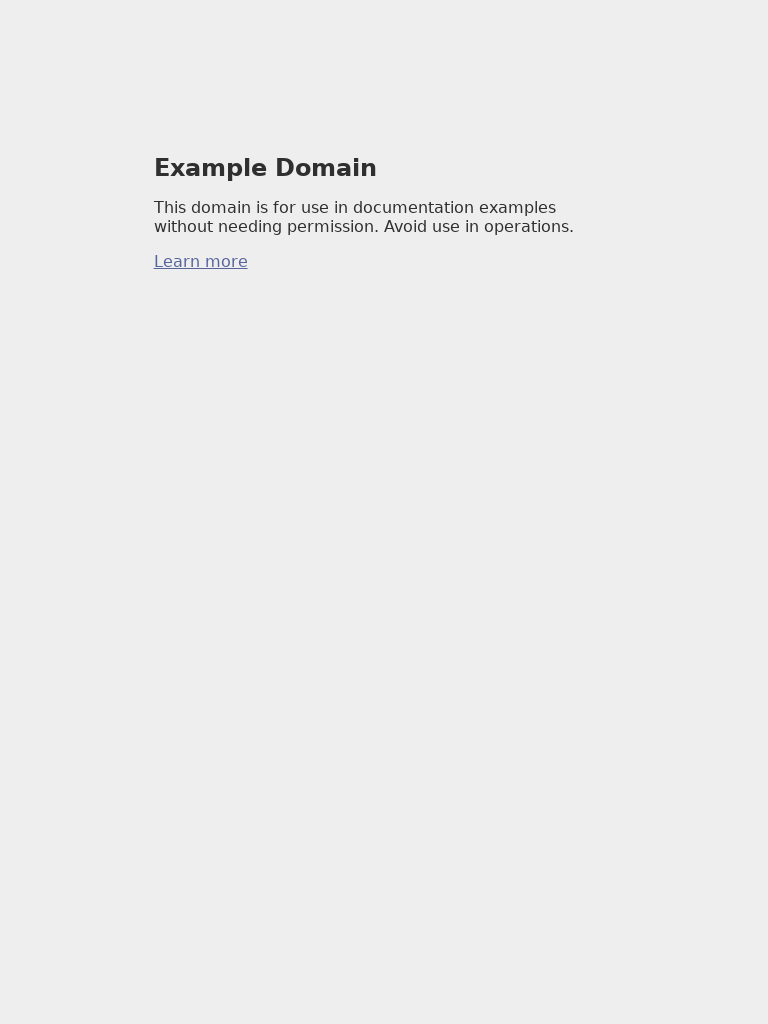

Body element visible on tablet view
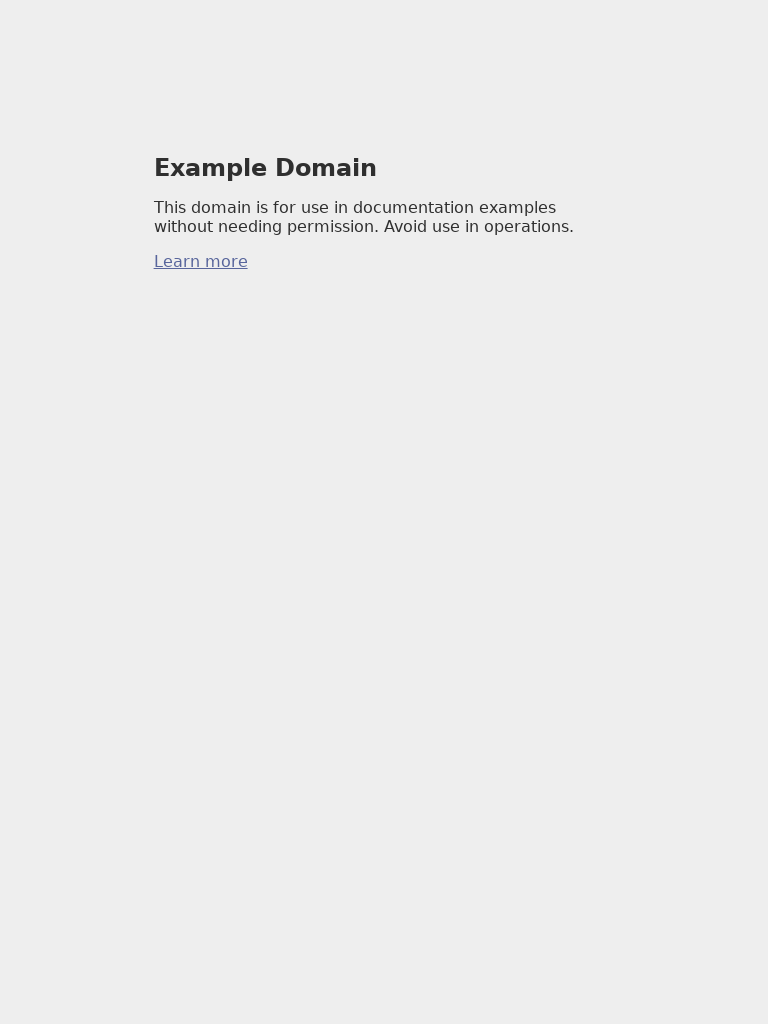

Set viewport to mobile size (375x667)
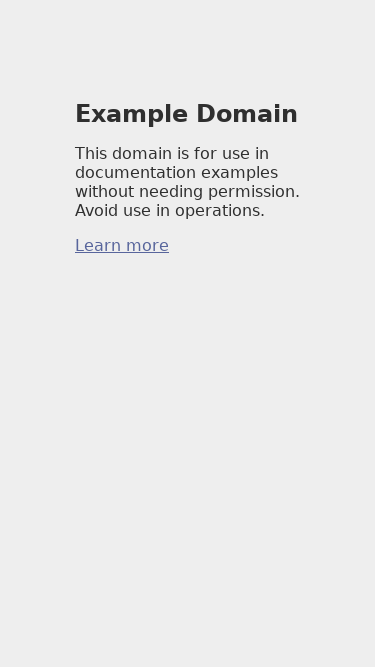

Body element visible on mobile view
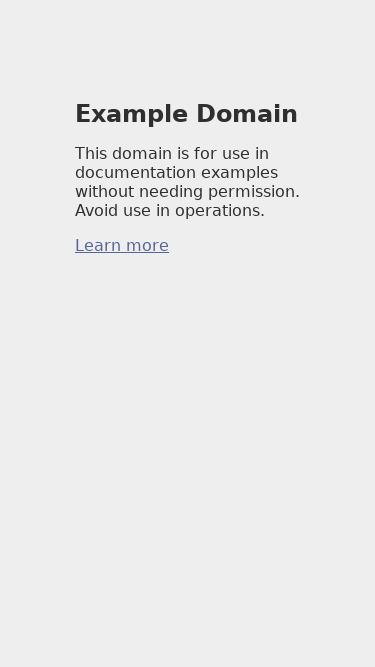

Located mobile menu elements
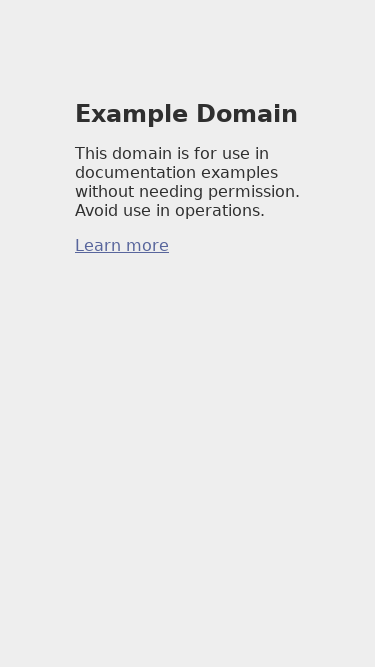

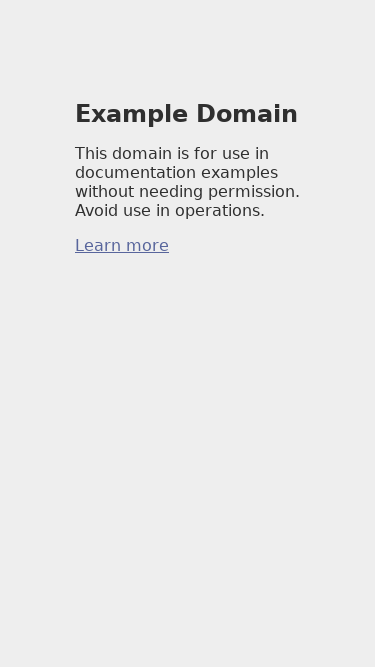